Tests JavaScript click functionality on a form submission button using JavascriptExecutor

Starting URL: https://demoqa.com/automation-practice-form

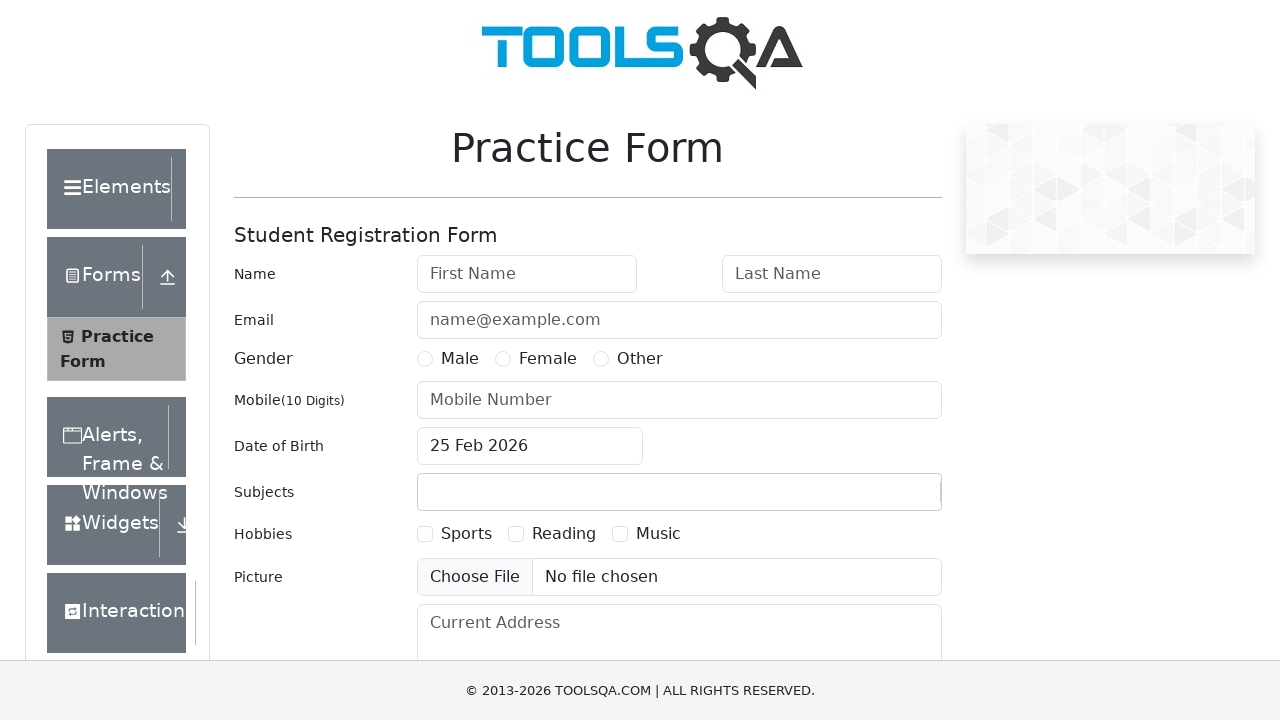

Executed JavaScript to click the form submission button using getElementById and click()
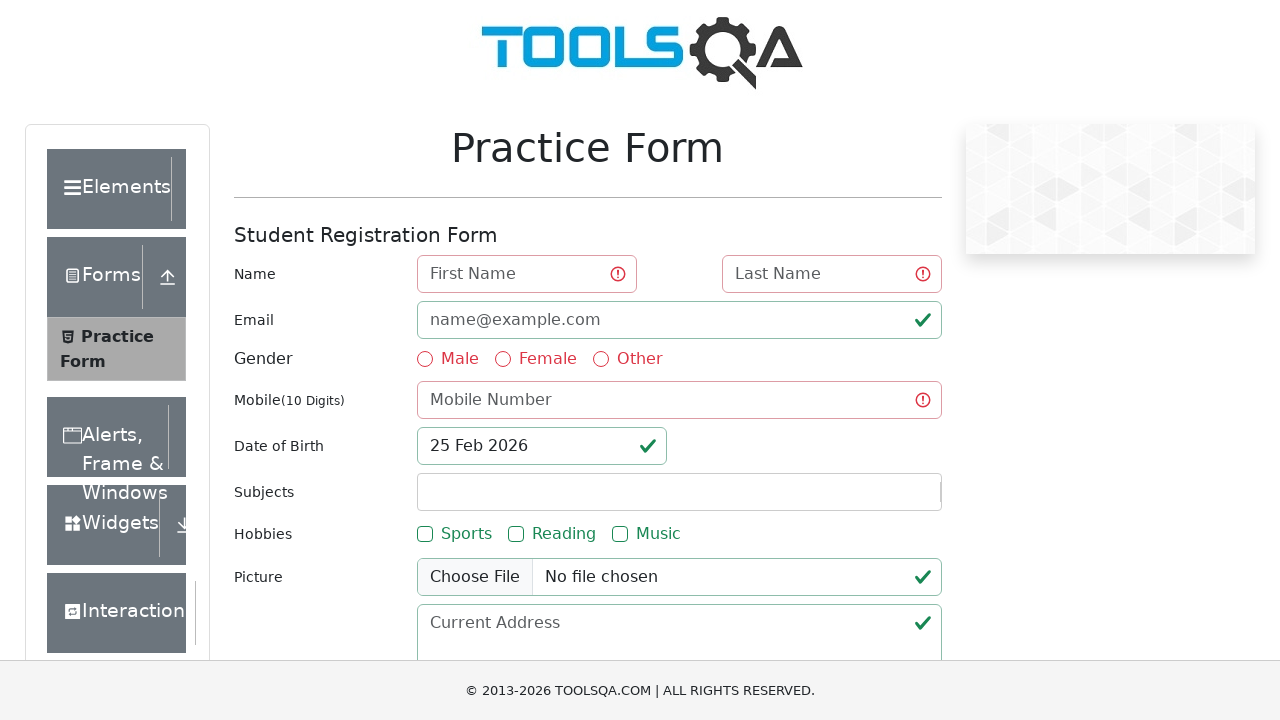

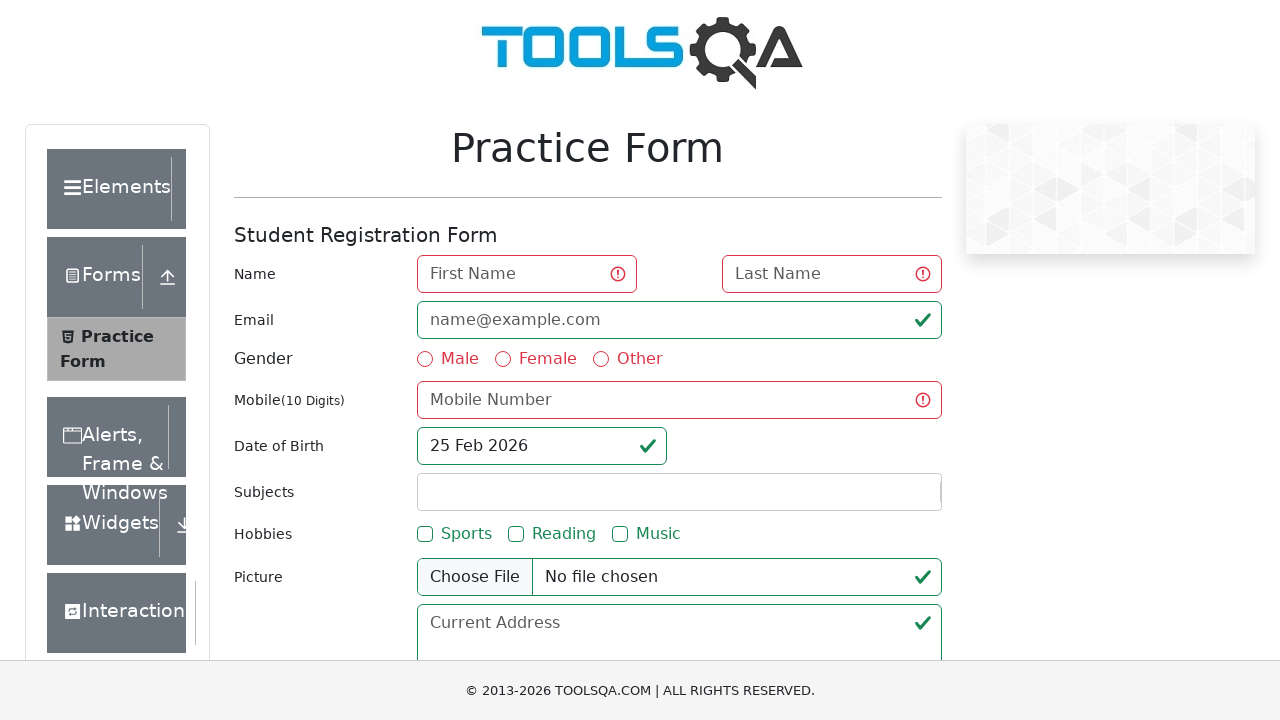